Tests explicit wait functionality by waiting for a price element to show "$100", then clicking a book button, solving a mathematical formula (log of absolute value of 12*sin(x)), and submitting the answer.

Starting URL: http://suninjuly.github.io/explicit_wait2.html

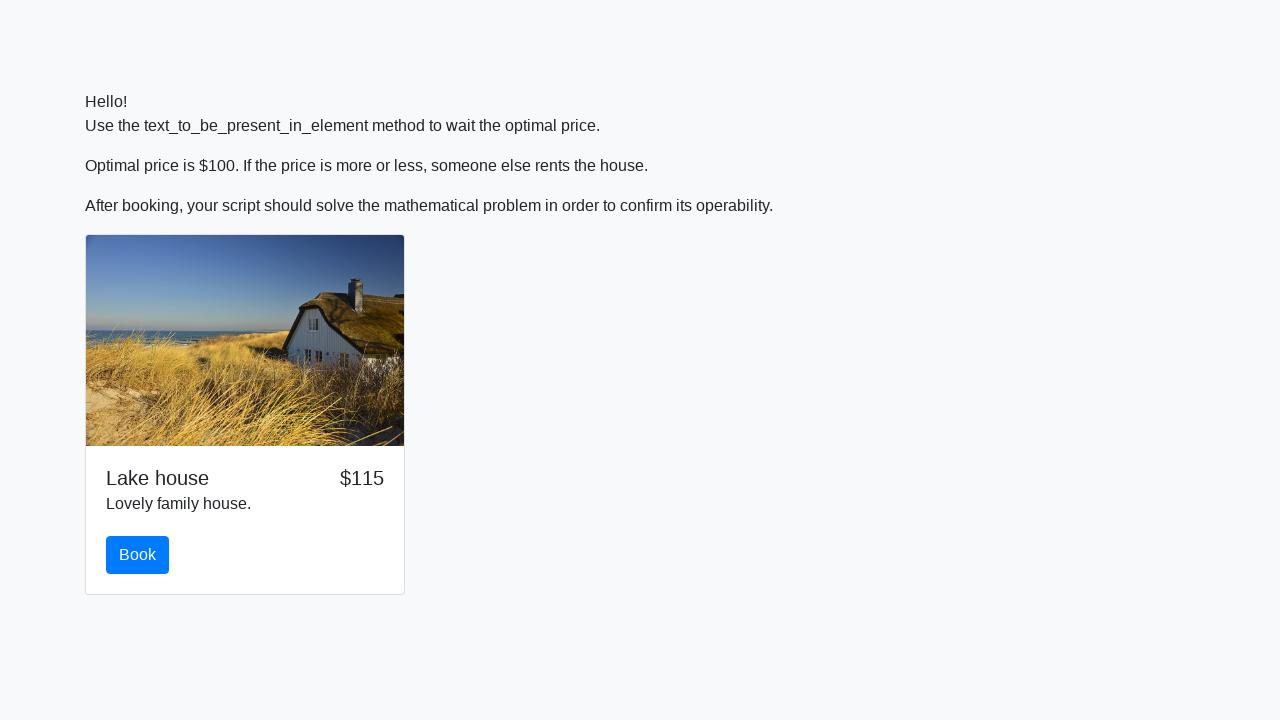

Waited for price element to show '$100'
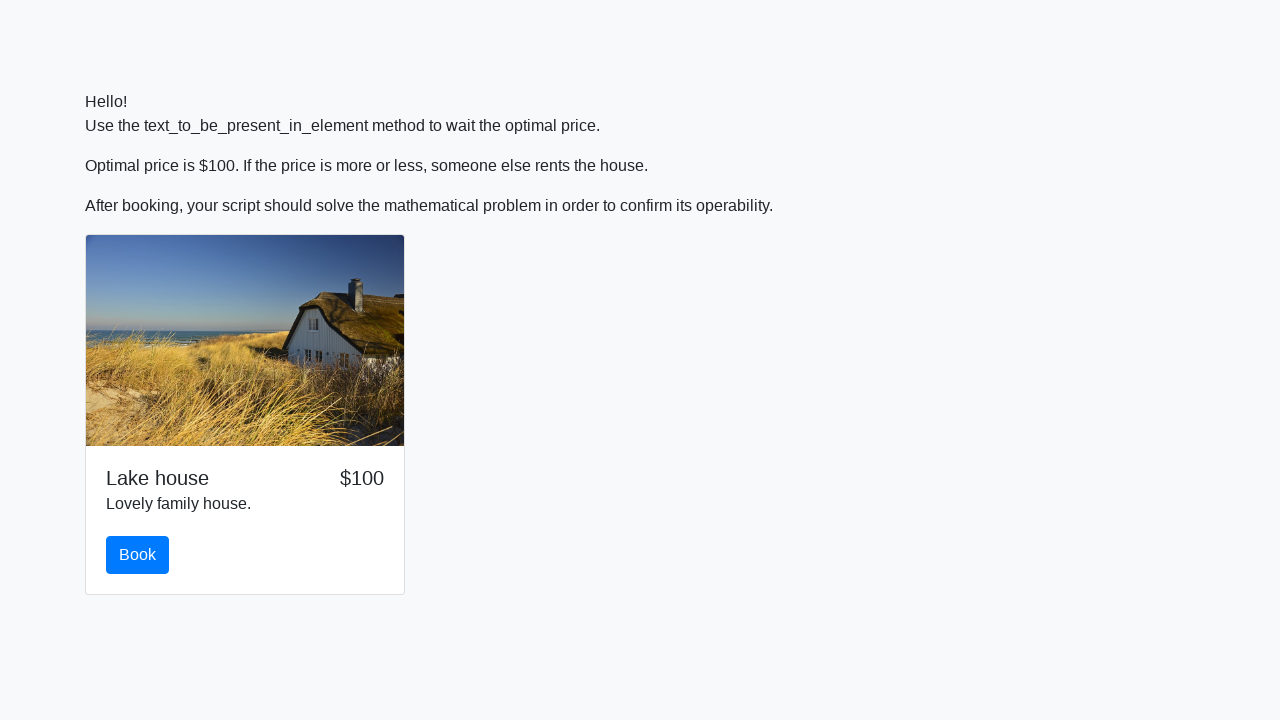

Clicked the book button at (138, 555) on #book
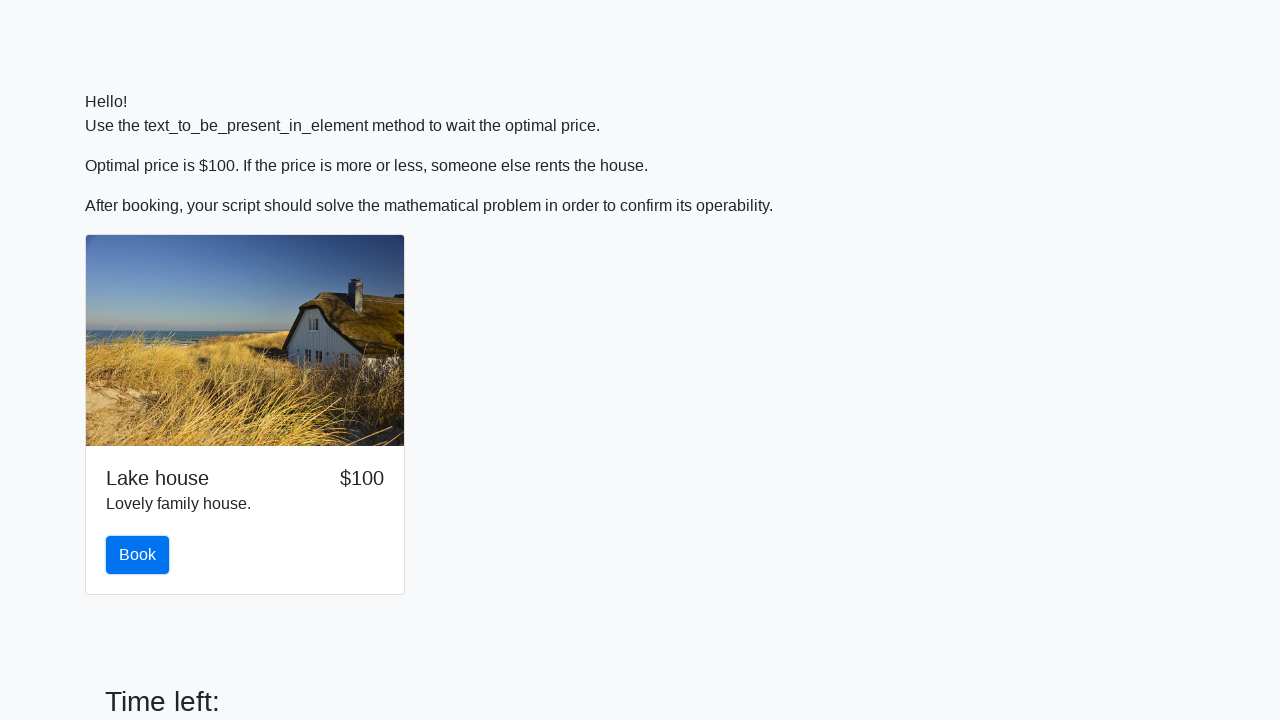

Retrieved x value from input_value element: 89
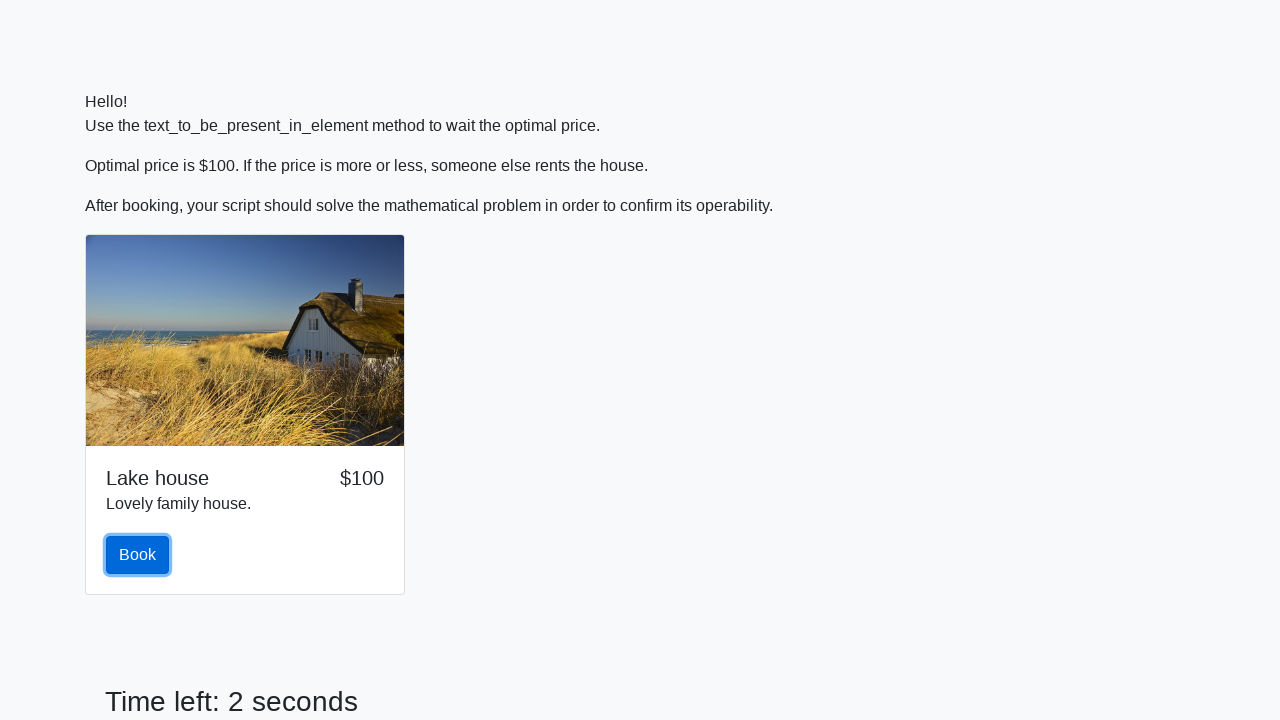

Calculated formula result (log of absolute value of 12*sin(x)): 2.3341644612300745
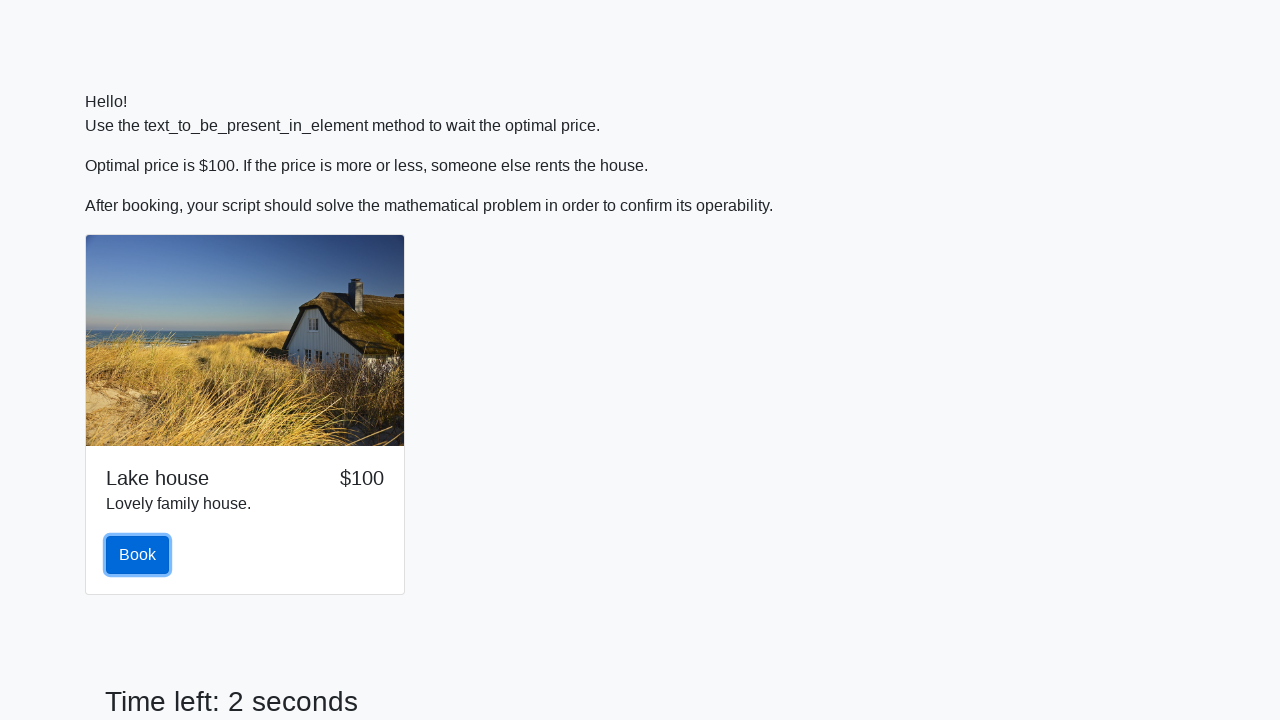

Filled answer field with calculated value: 2.3341644612300745 on #answer
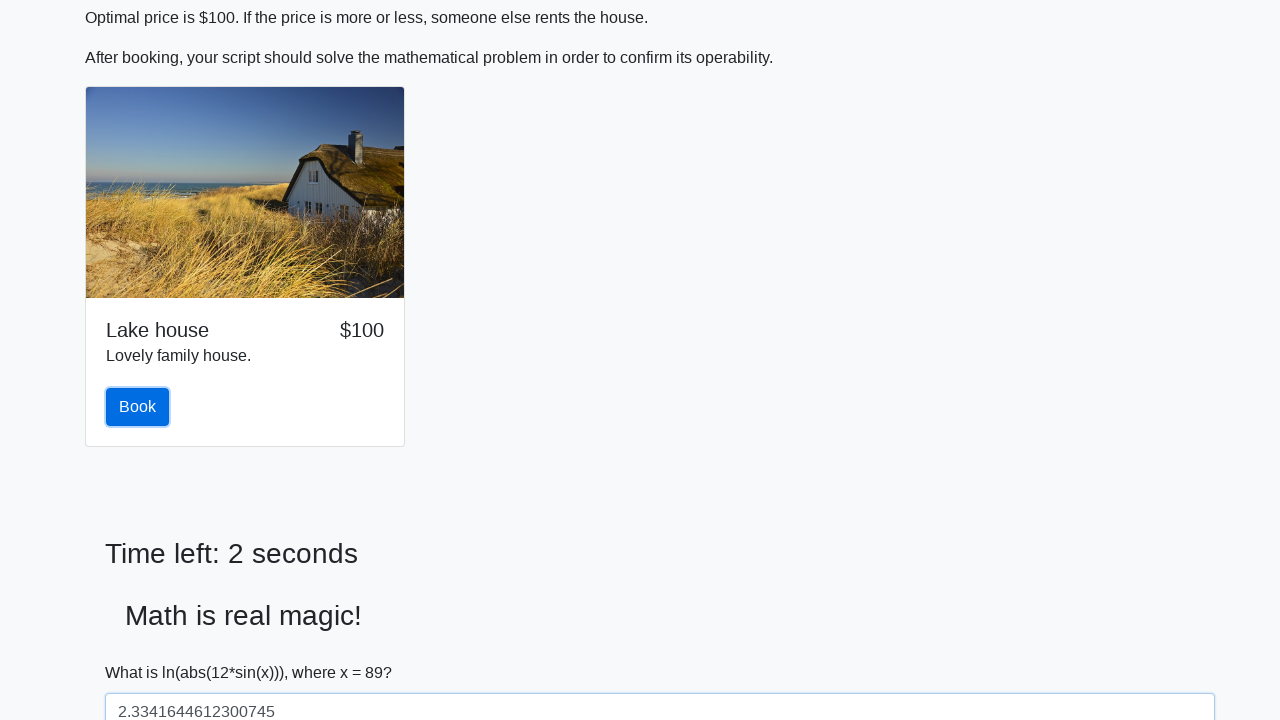

Clicked the solve button to submit the answer at (143, 651) on #solve
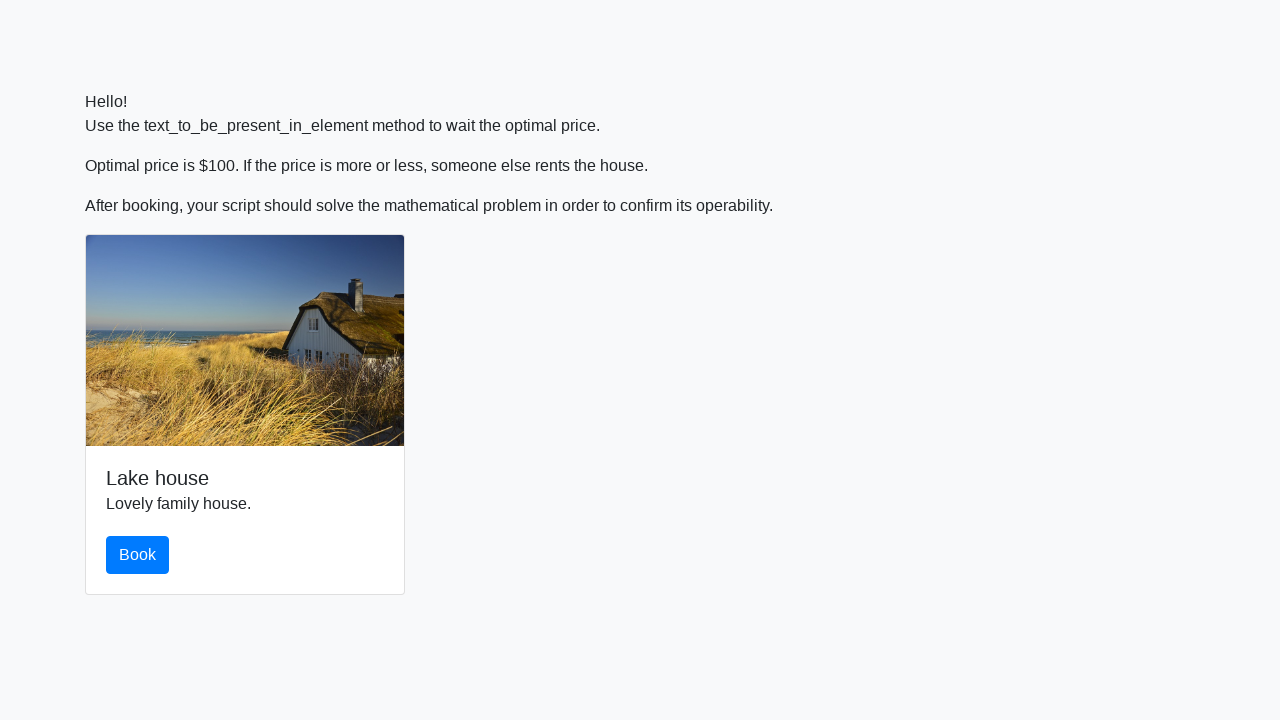

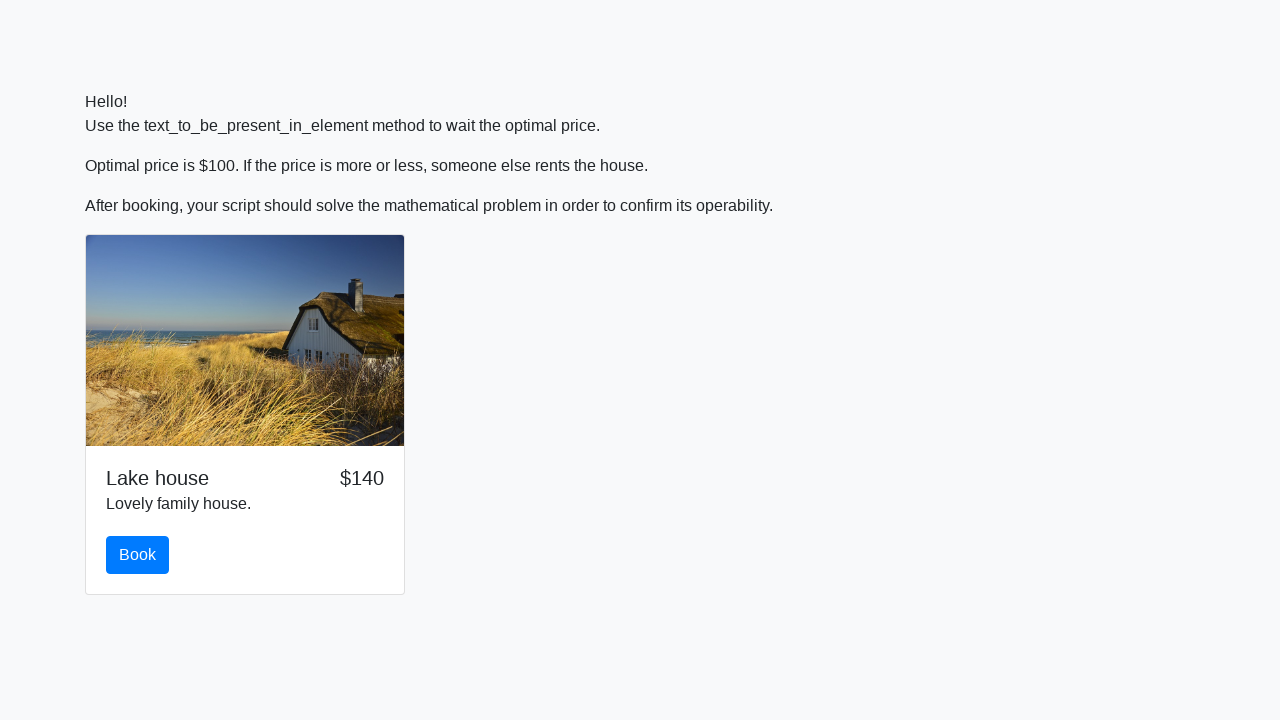